Tests button interactions on the LeafGround demo page by clicking a button and verifying page navigation

Starting URL: https://www.leafground.com/button.xhtml

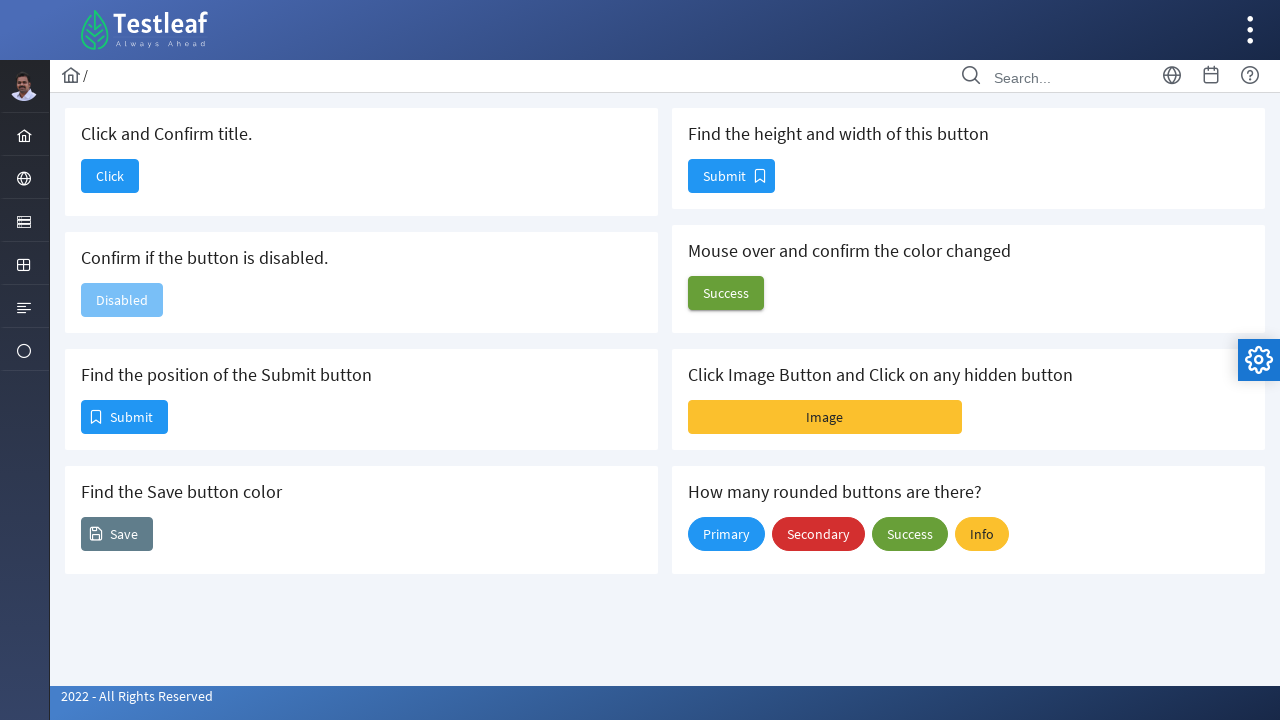

Clicked button to navigate to new page at (110, 176) on #j_idt88\:j_idt90
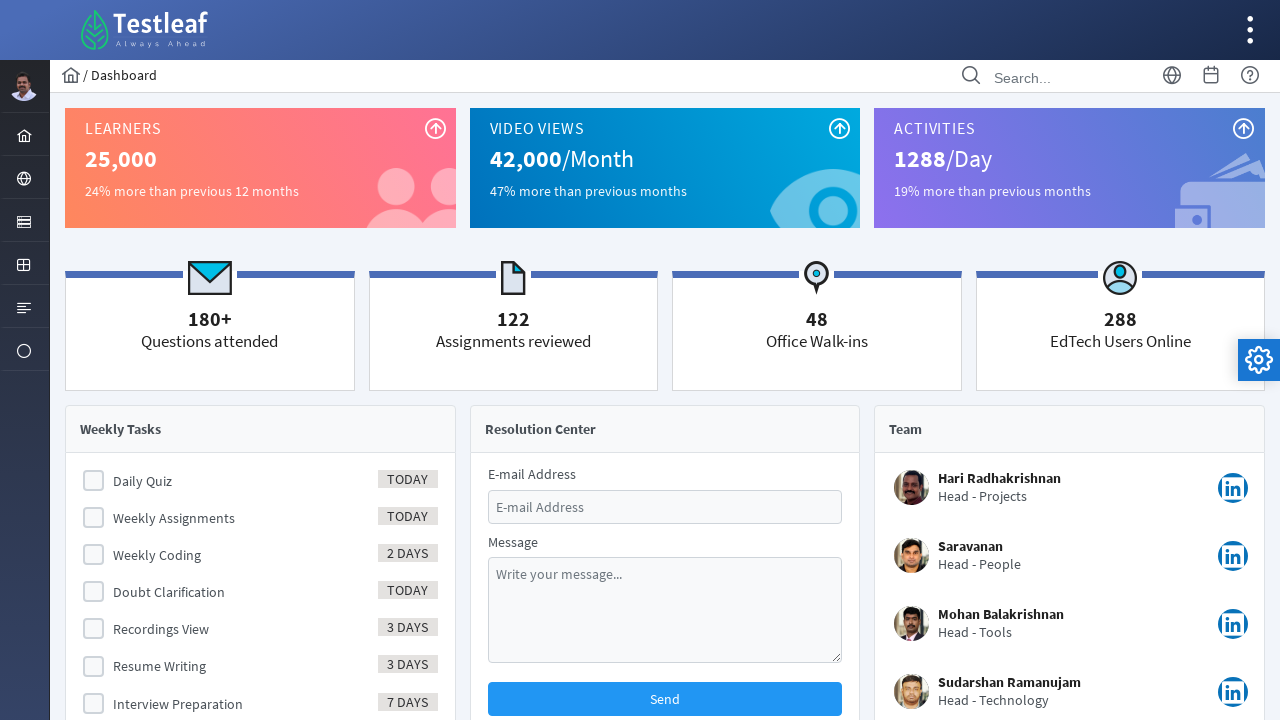

Waited for page load state to complete
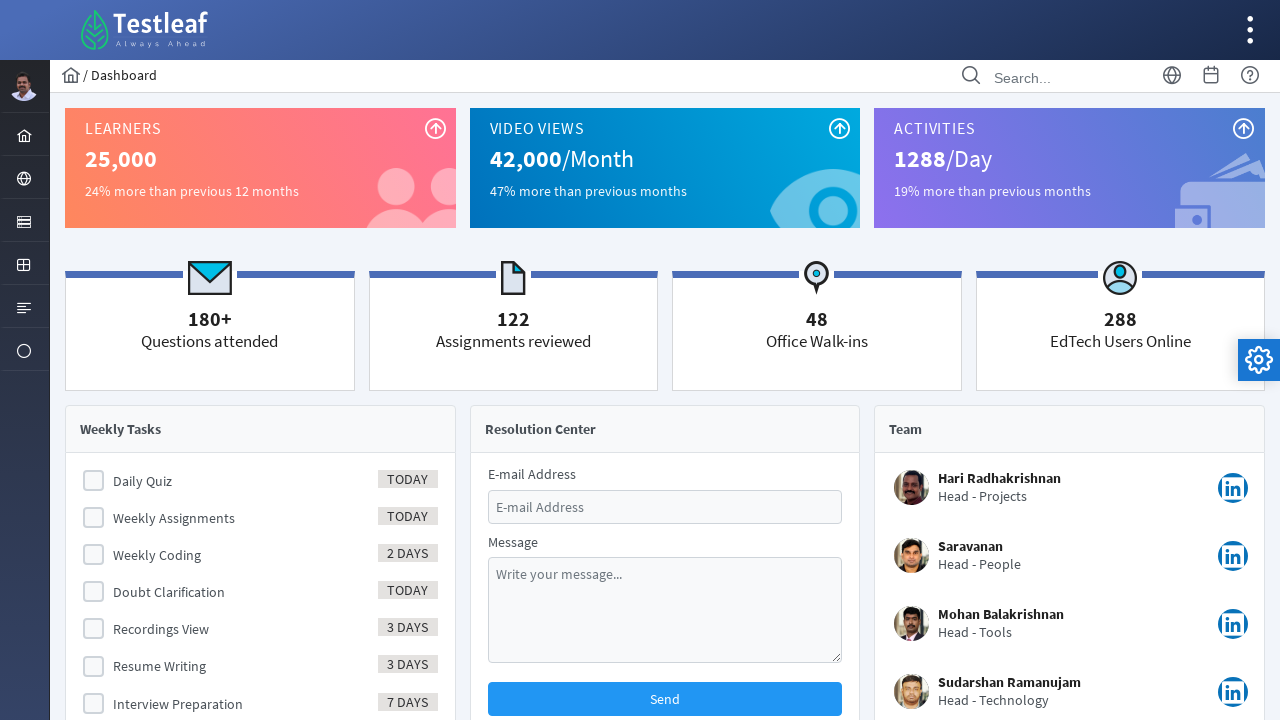

Verified page title: Dashboard
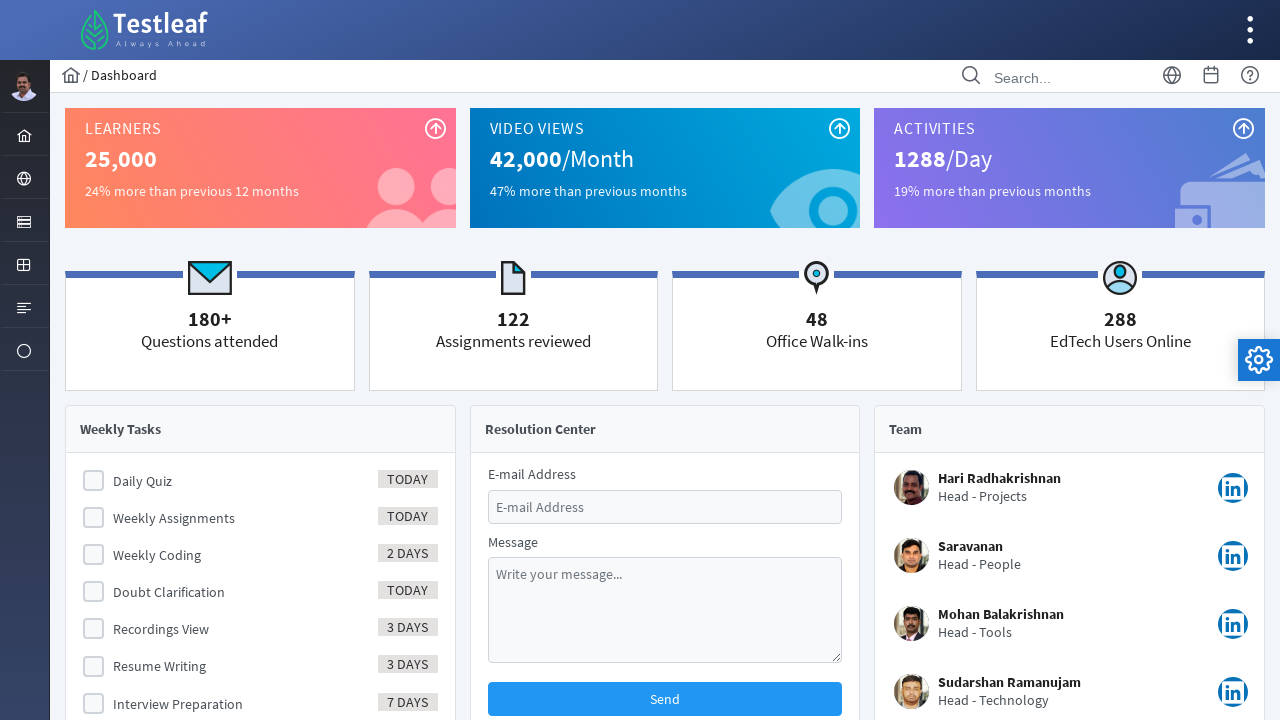

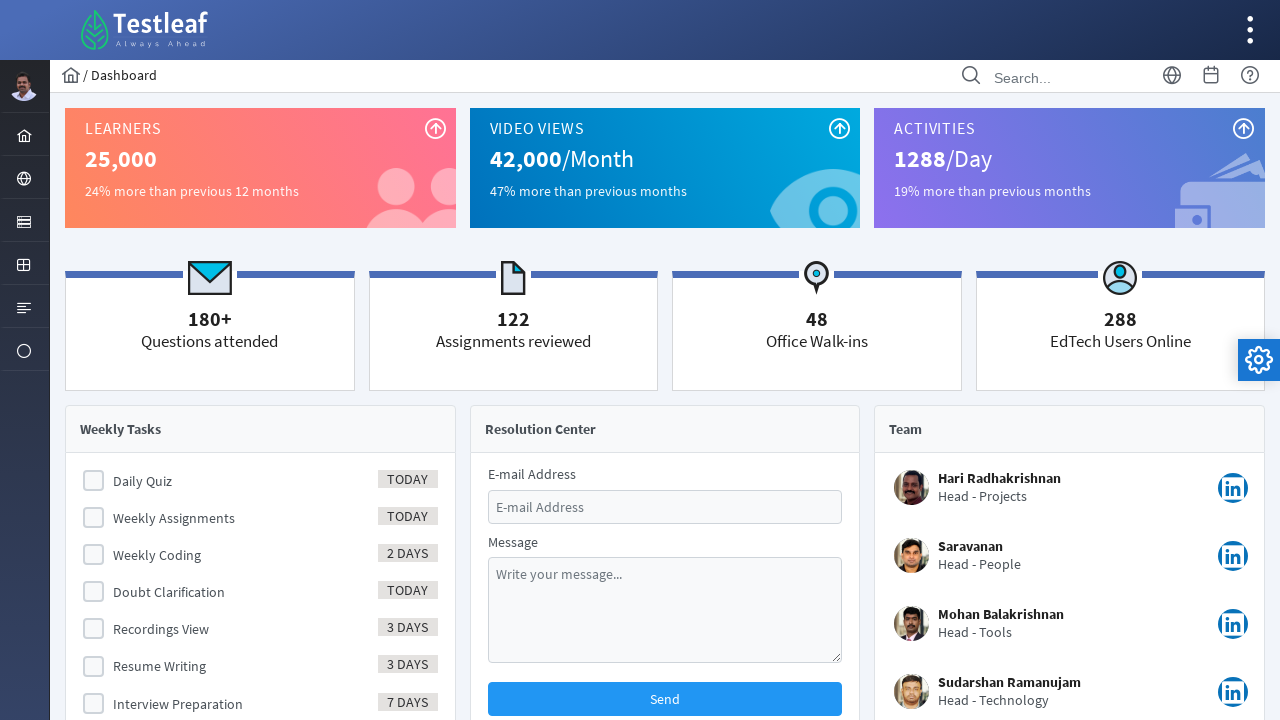